Tests marking all todo items as completed using the toggle all checkbox

Starting URL: https://demo.playwright.dev/todomvc

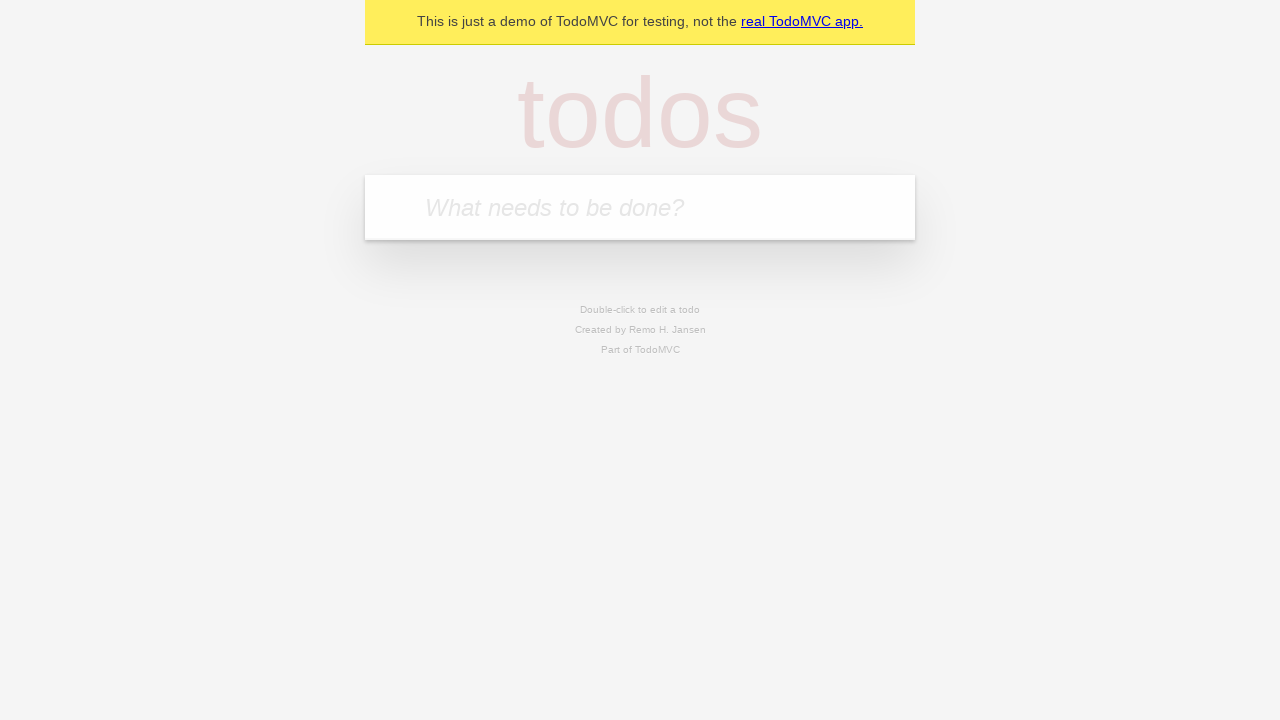

Filled todo input with 'buy some cheese' on internal:attr=[placeholder="What needs to be done?"i]
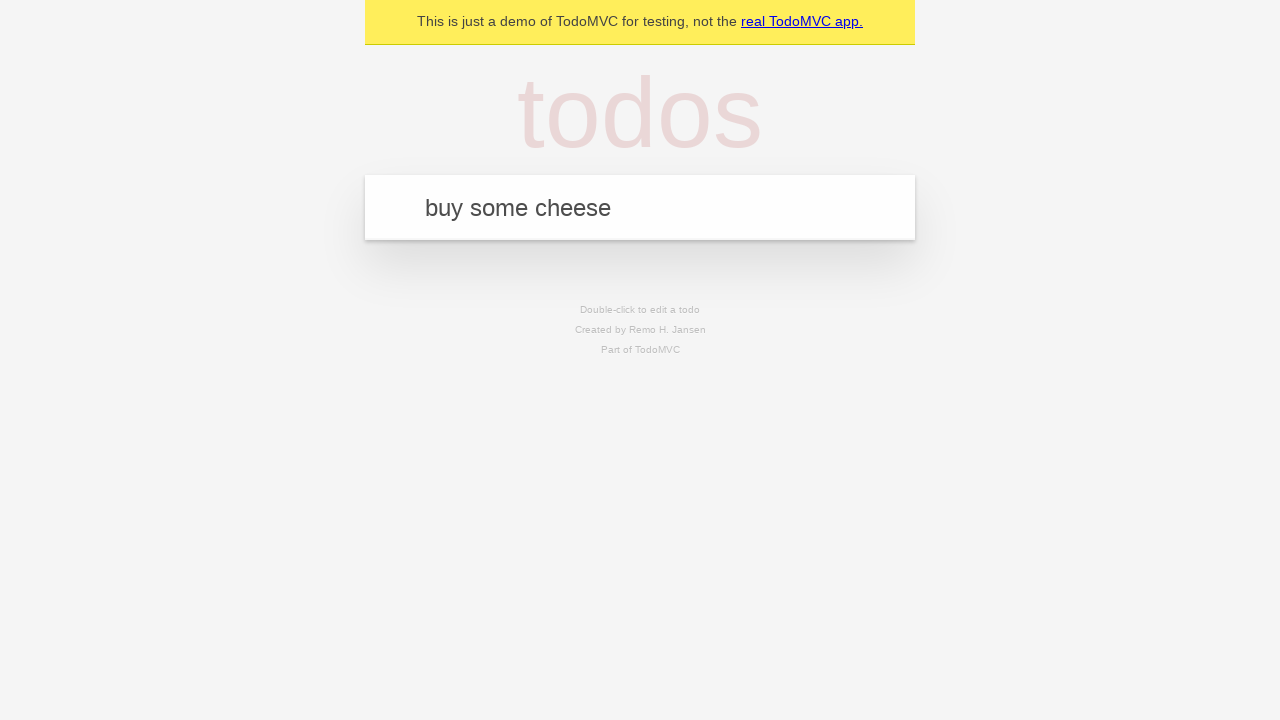

Pressed Enter to create first todo item on internal:attr=[placeholder="What needs to be done?"i]
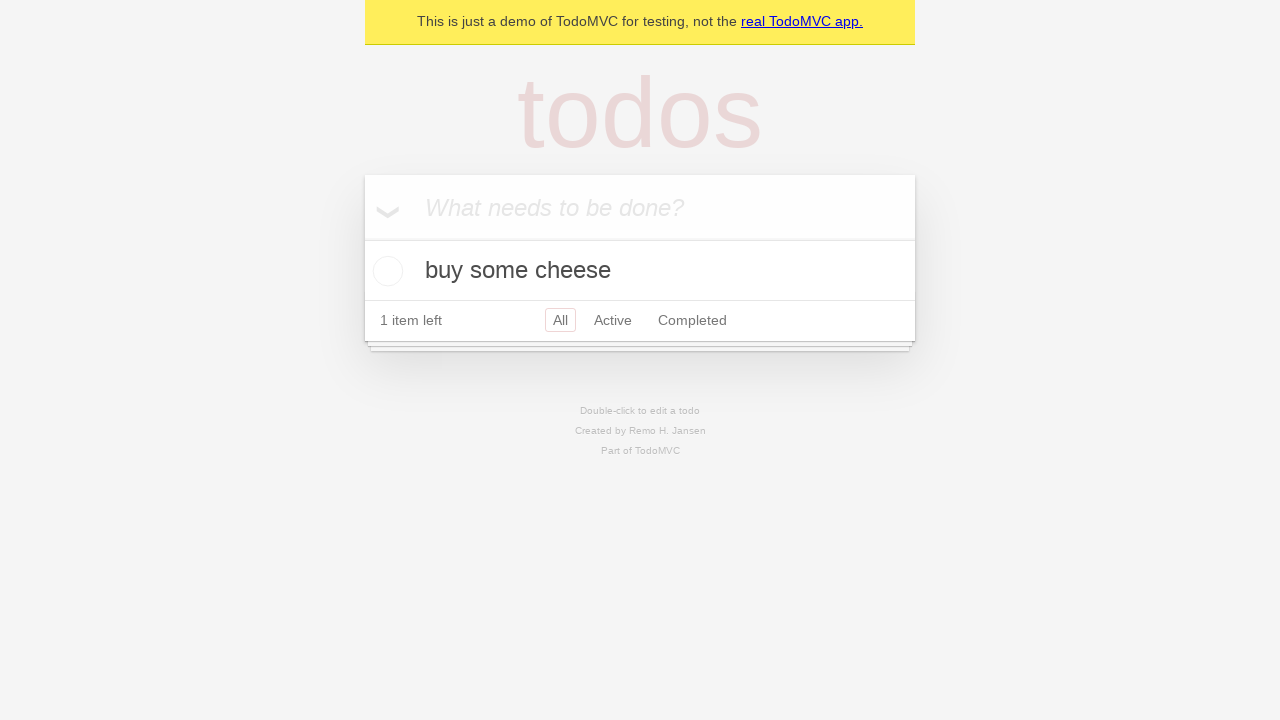

Filled todo input with 'feed the cat' on internal:attr=[placeholder="What needs to be done?"i]
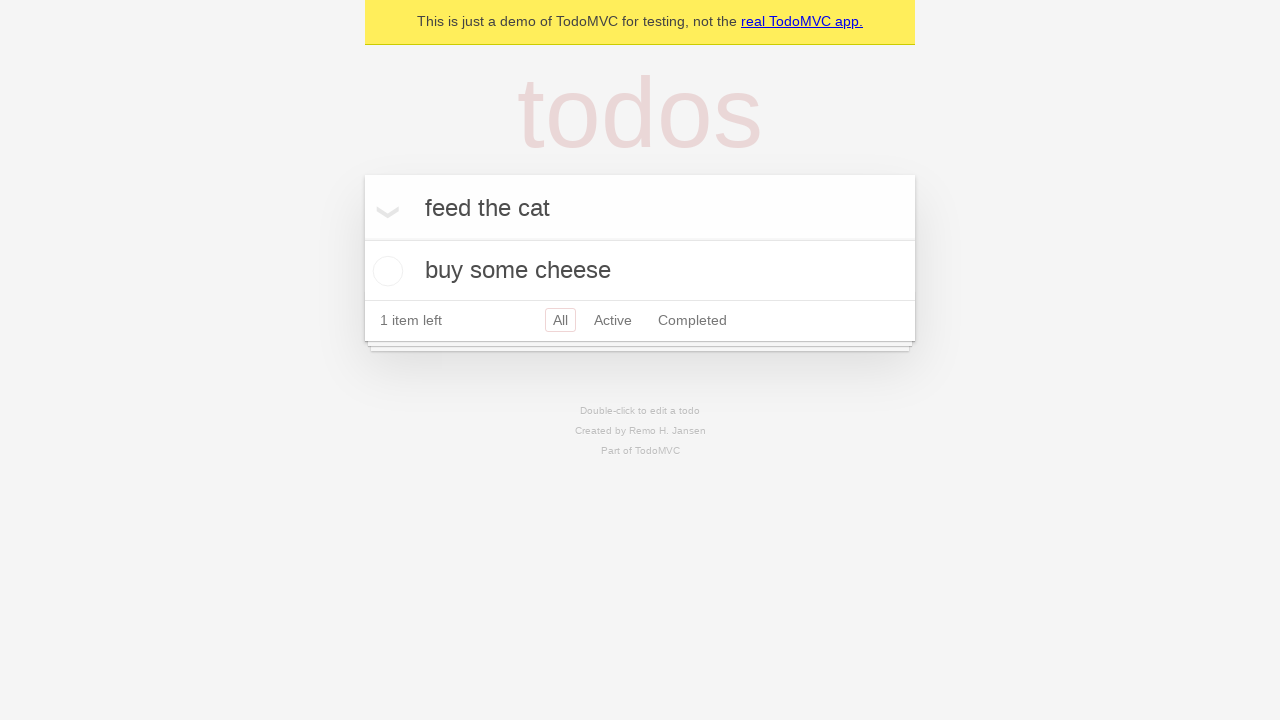

Pressed Enter to create second todo item on internal:attr=[placeholder="What needs to be done?"i]
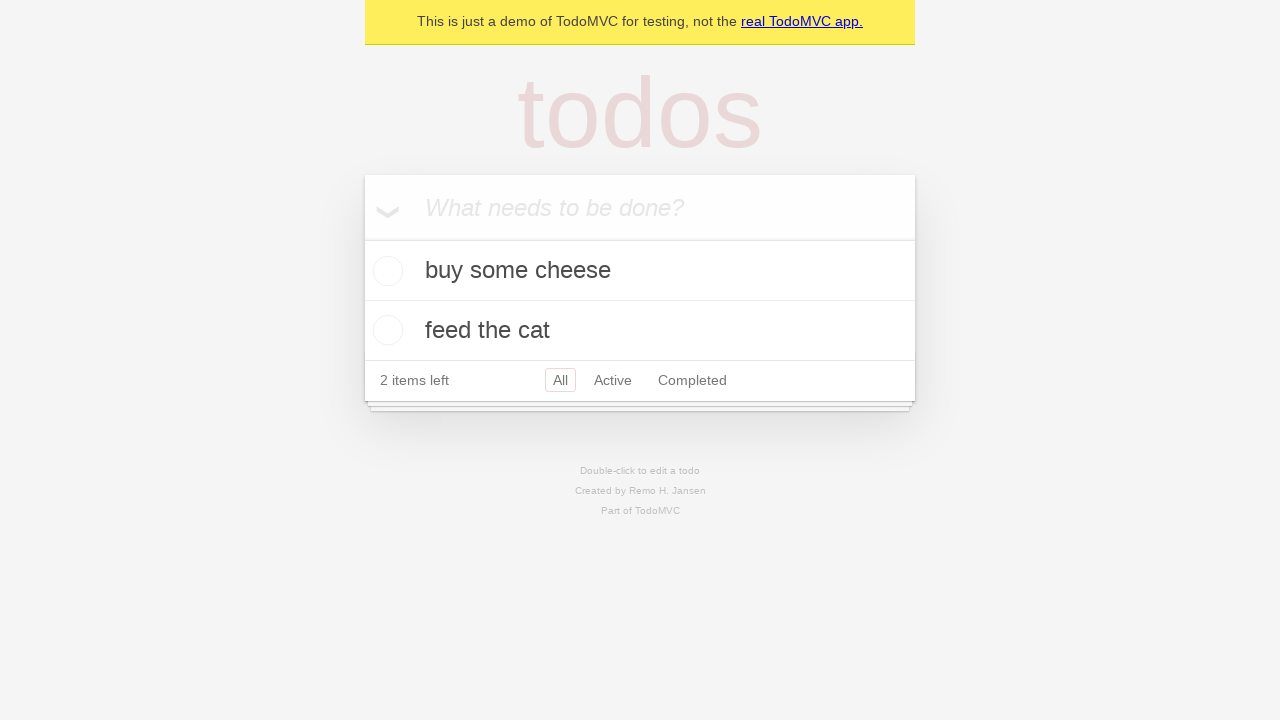

Filled todo input with 'book a doctors appointment' on internal:attr=[placeholder="What needs to be done?"i]
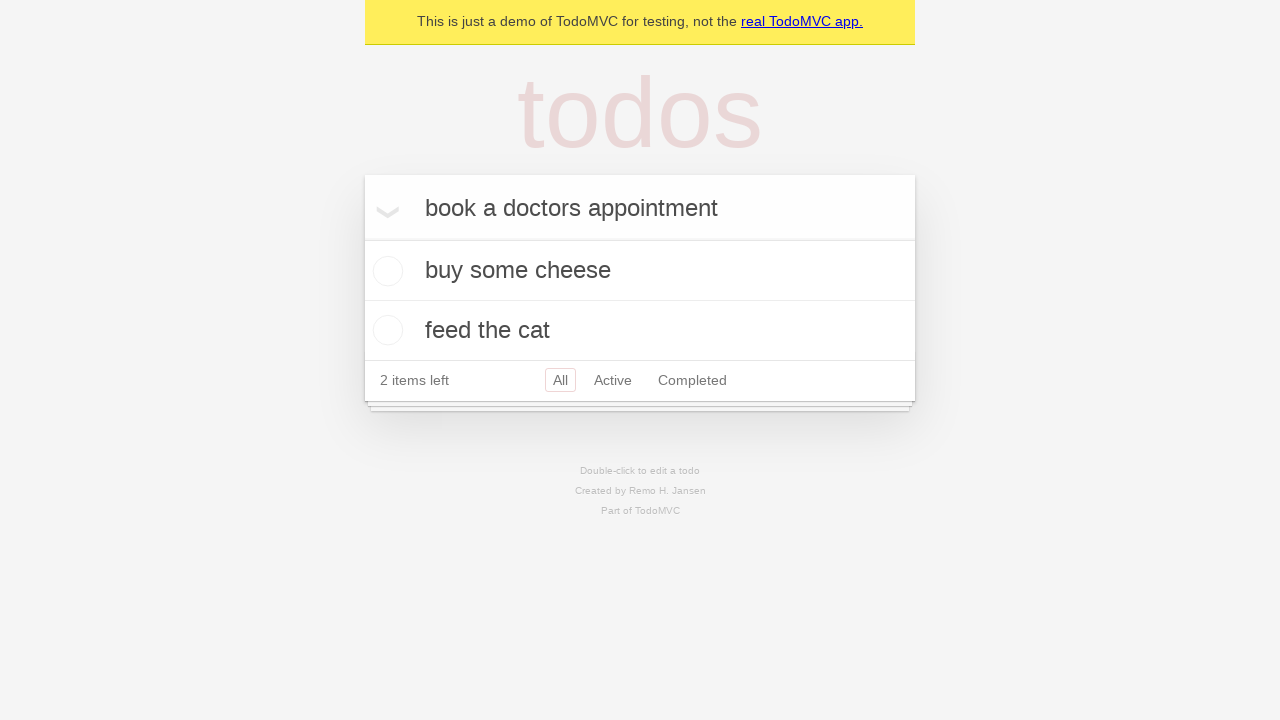

Pressed Enter to create third todo item on internal:attr=[placeholder="What needs to be done?"i]
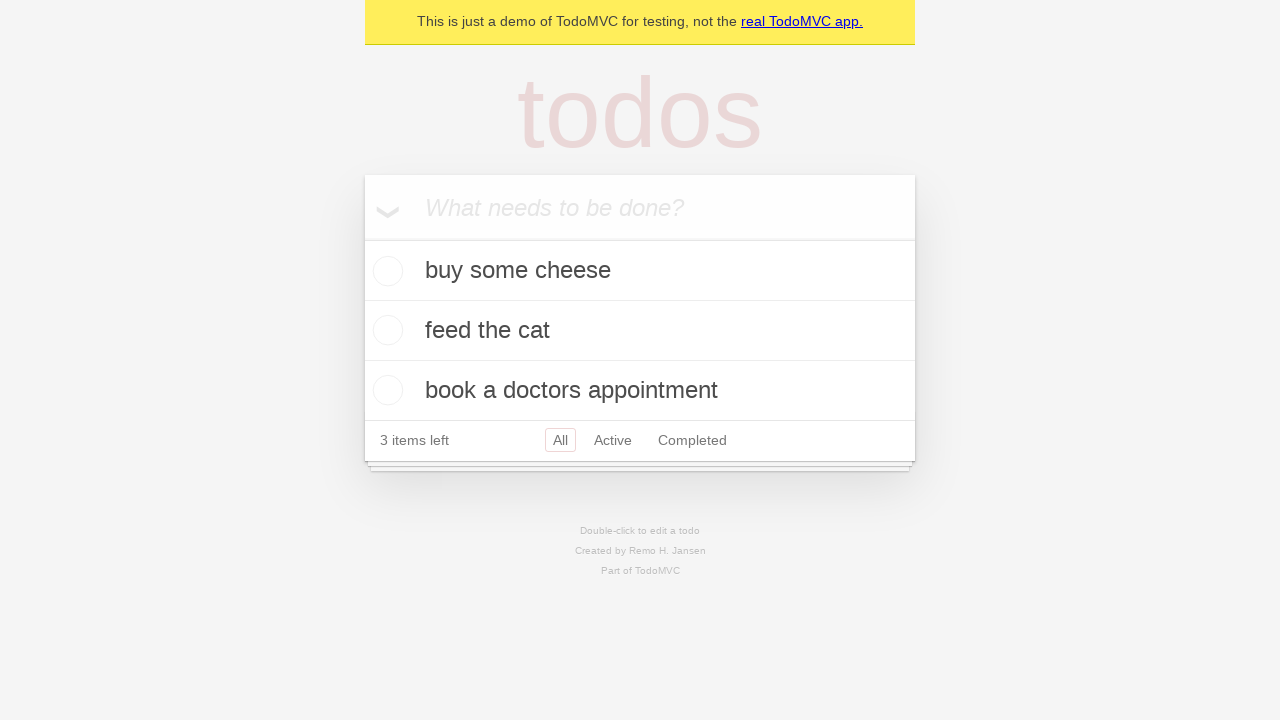

Checked 'Mark all as complete' checkbox to toggle all todos as completed at (362, 238) on internal:label="Mark all as complete"i
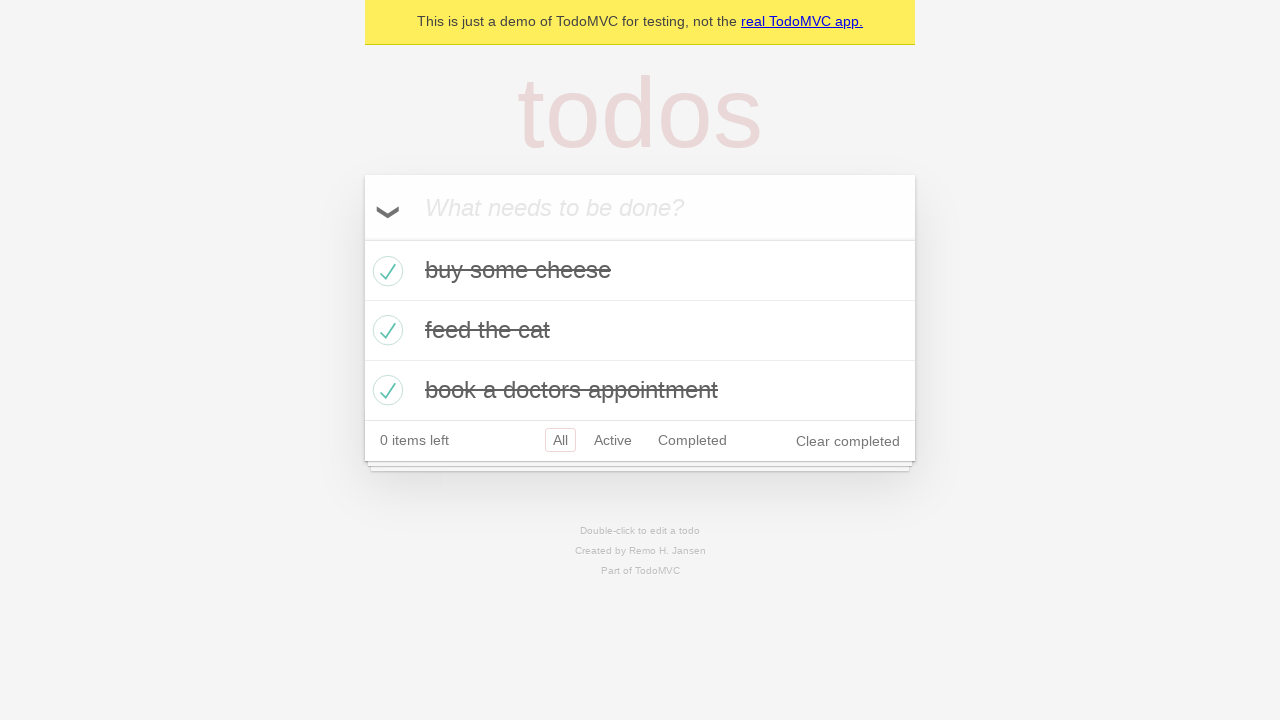

Verified all todo items are marked with completed class
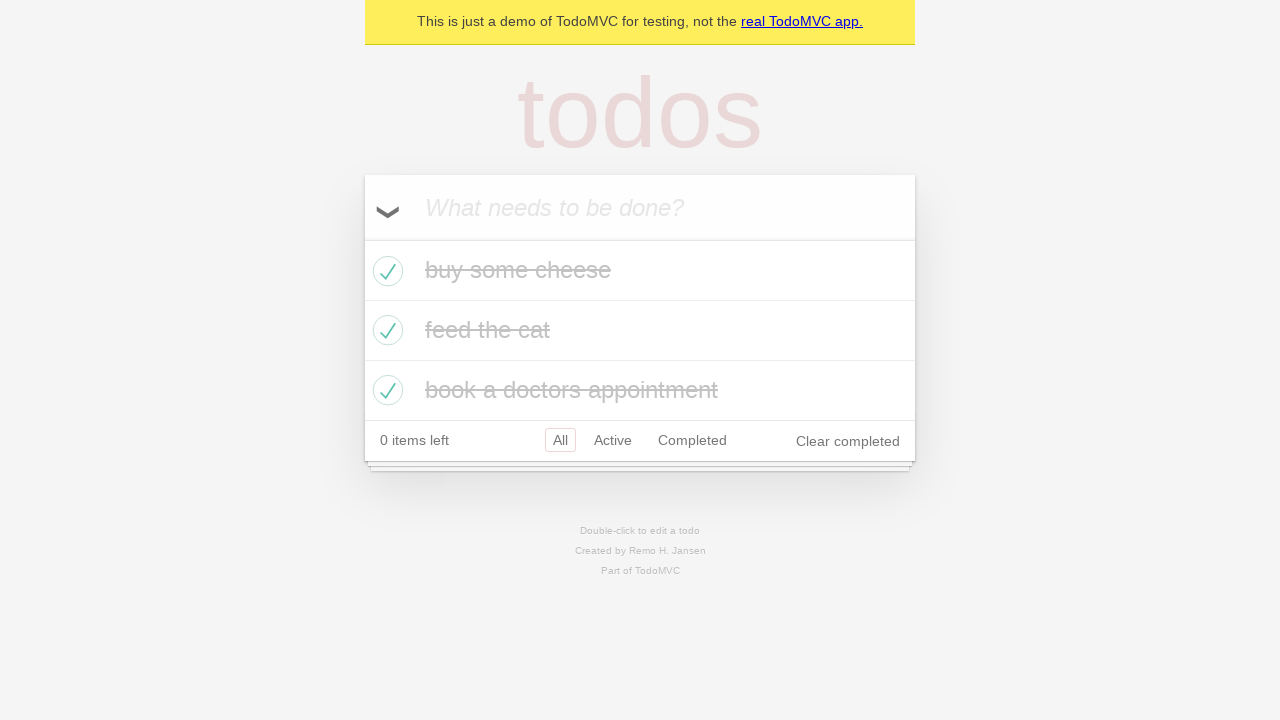

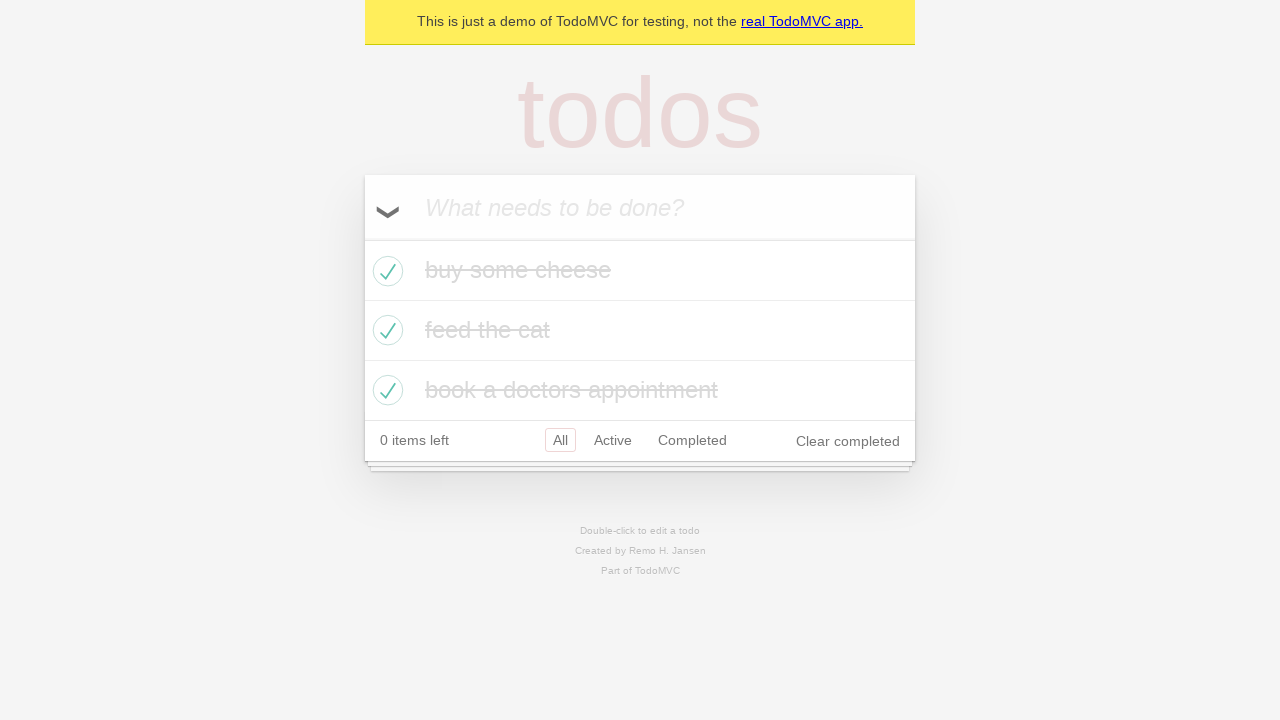